Tests clicking the Return to index link and verifying navigation

Starting URL: https://bonigarcia.dev/selenium-webdriver-java/web-form.html

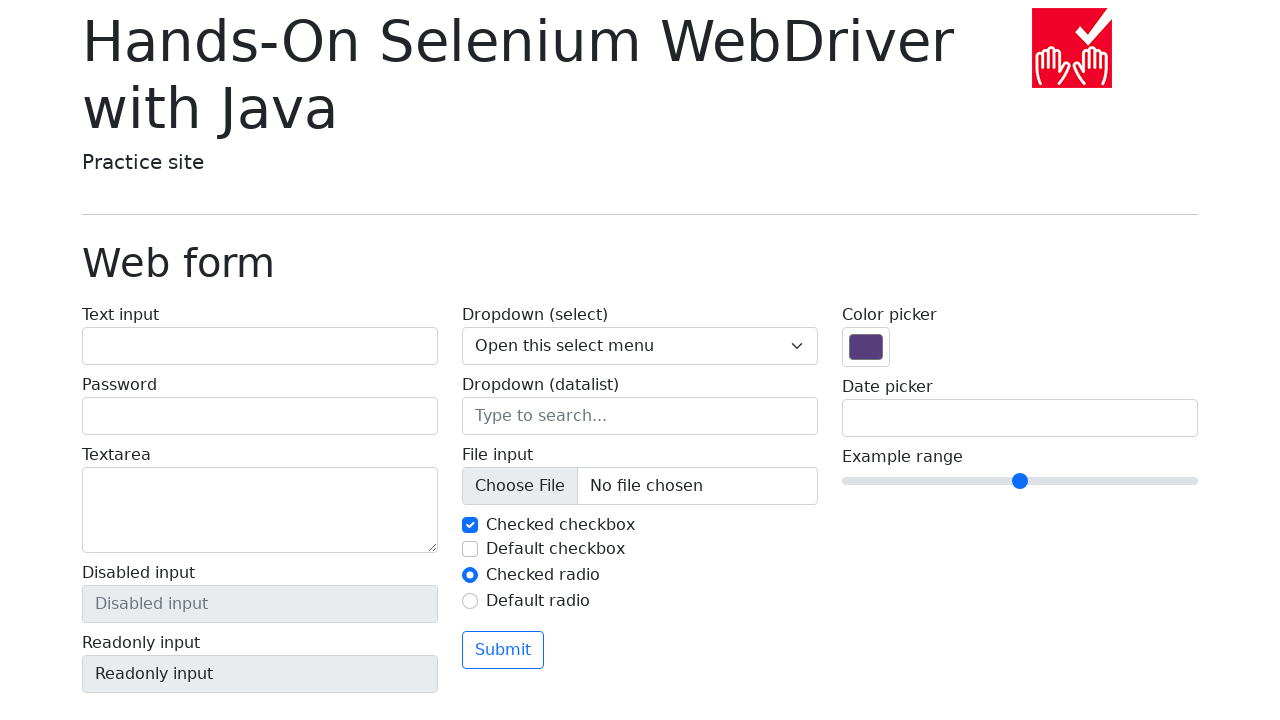

Clicked the 'Return to index' link at (143, 711) on text=Return to index
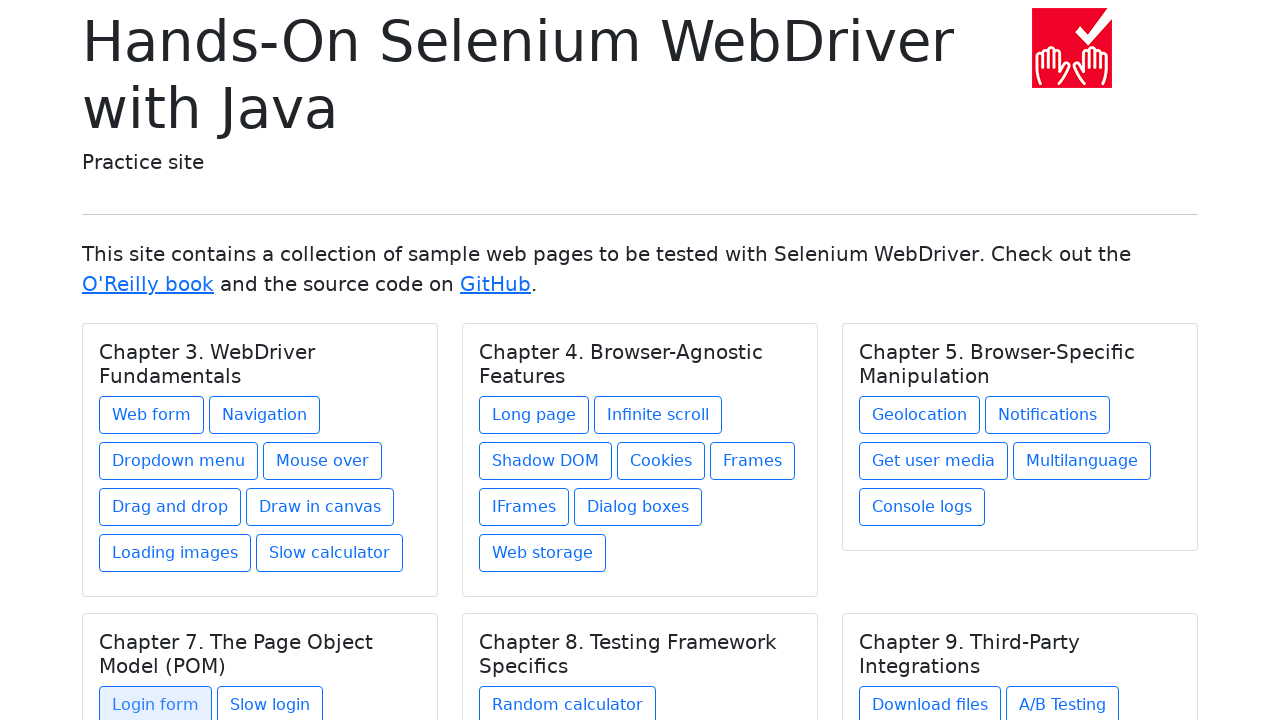

Verified navigation to index page at https://bonigarcia.dev/selenium-webdriver-java/index.html
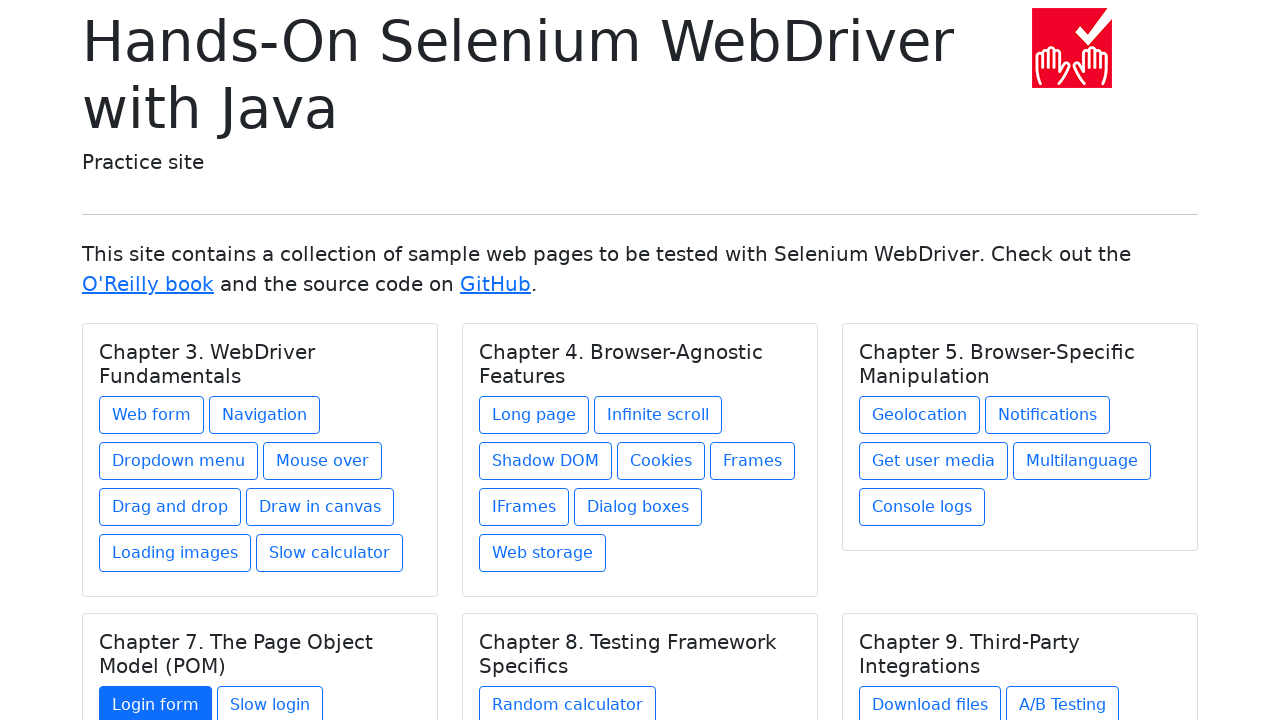

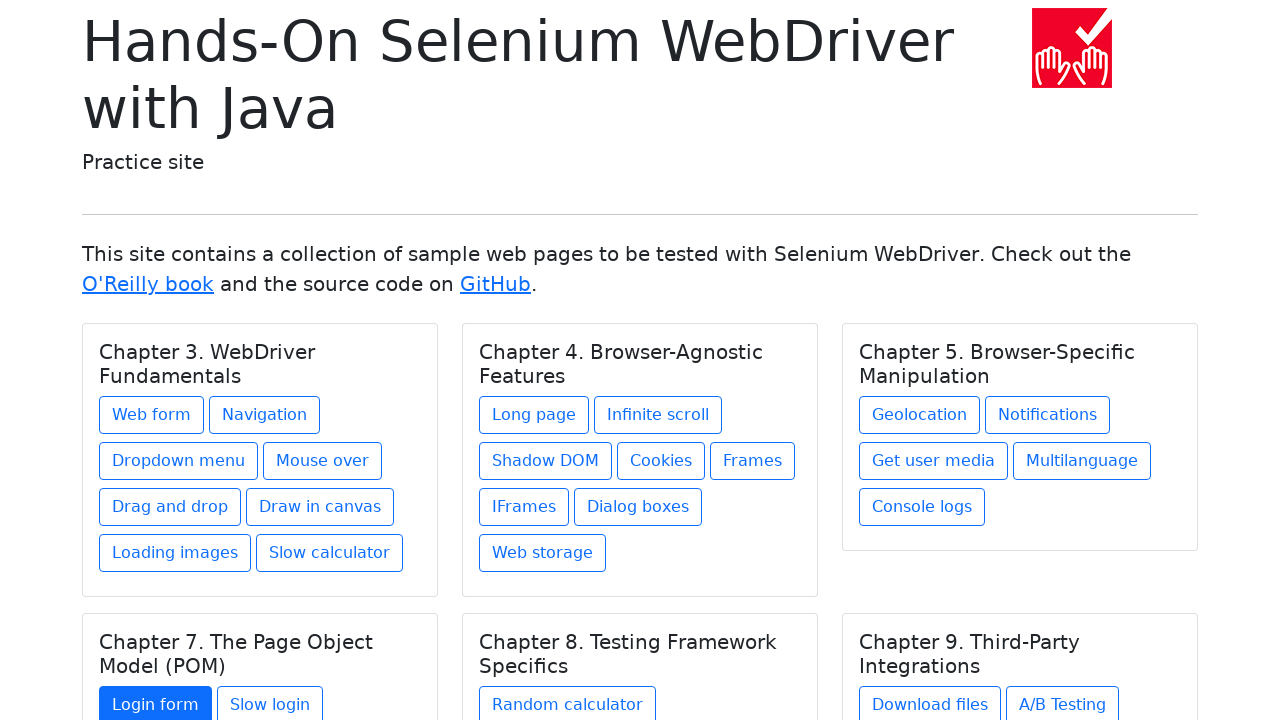